Tests checkbox functionality by locating two checkboxes and clicking them if they are not already selected

Starting URL: https://the-internet.herokuapp.com/checkboxes

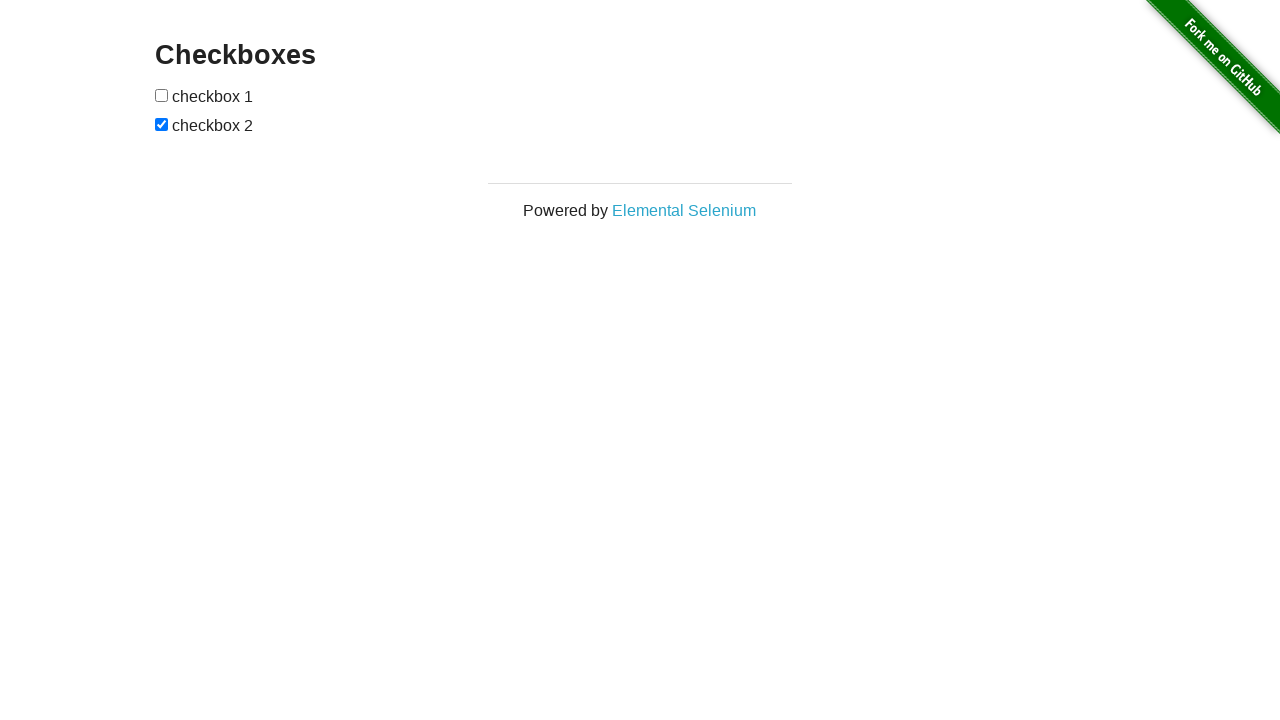

Located first checkbox element
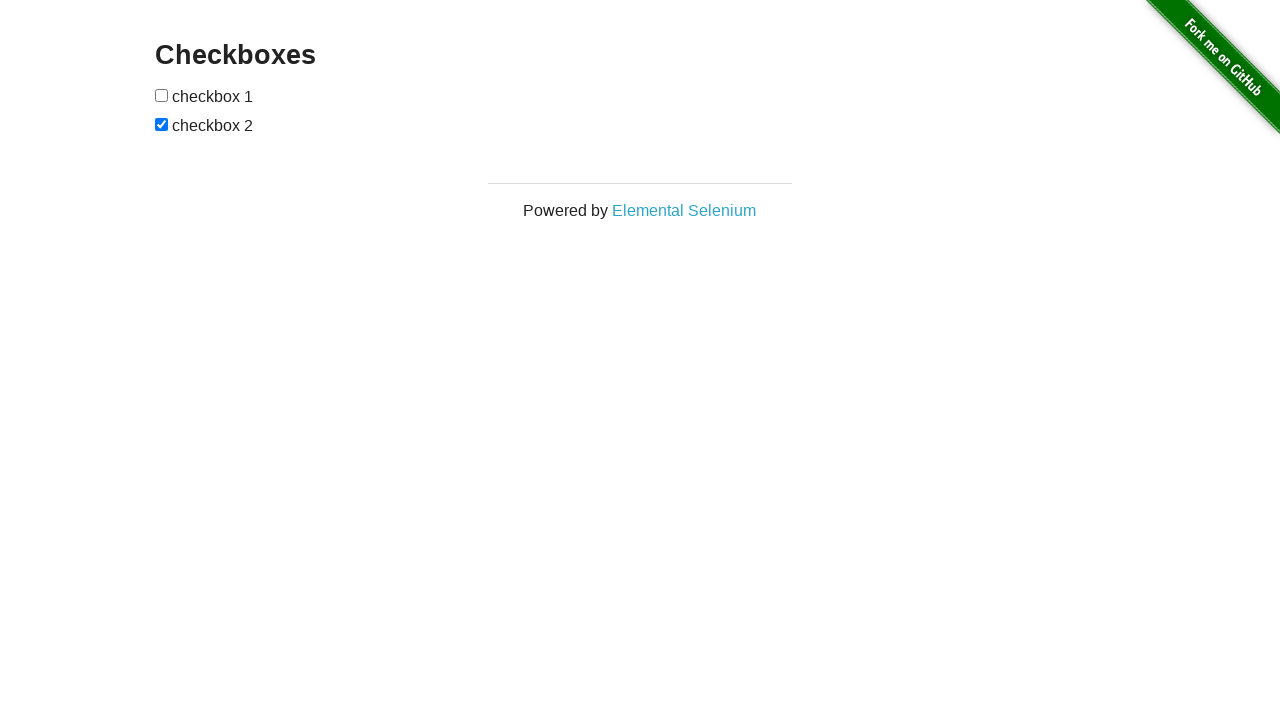

Located second checkbox element
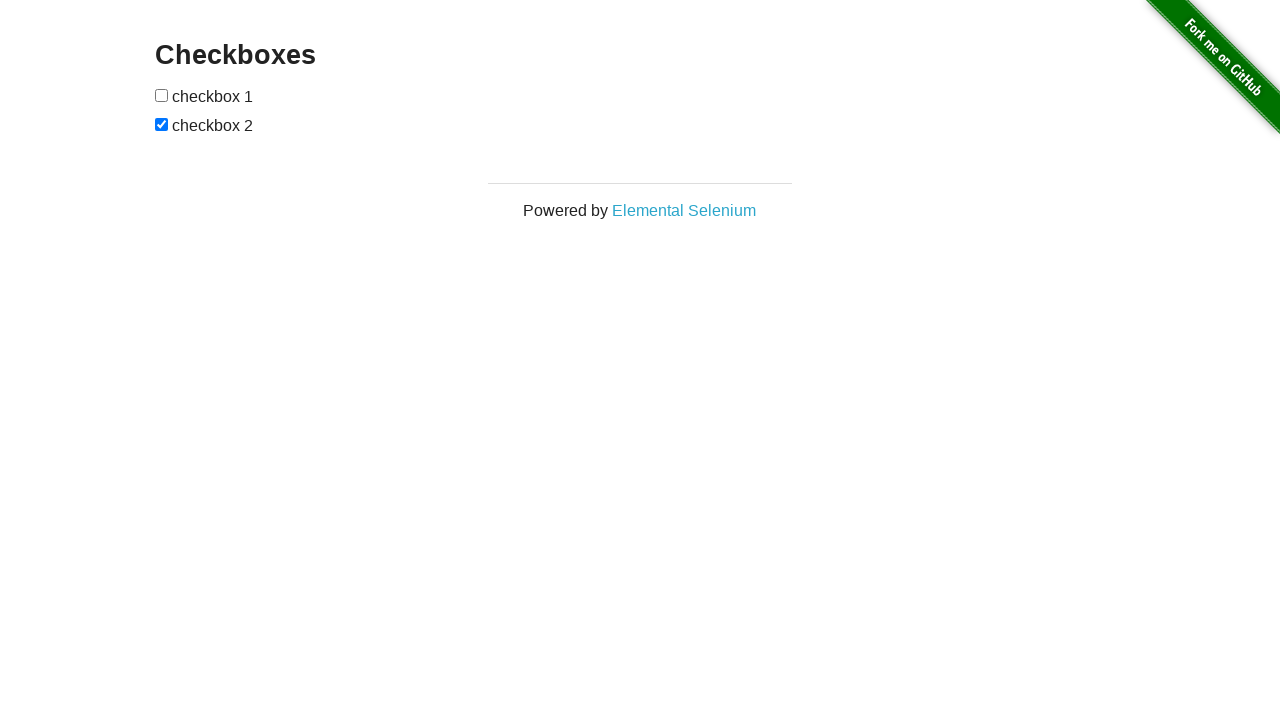

Checked first checkbox - it was not selected at (162, 95) on input[type='checkbox'] >> nth=0
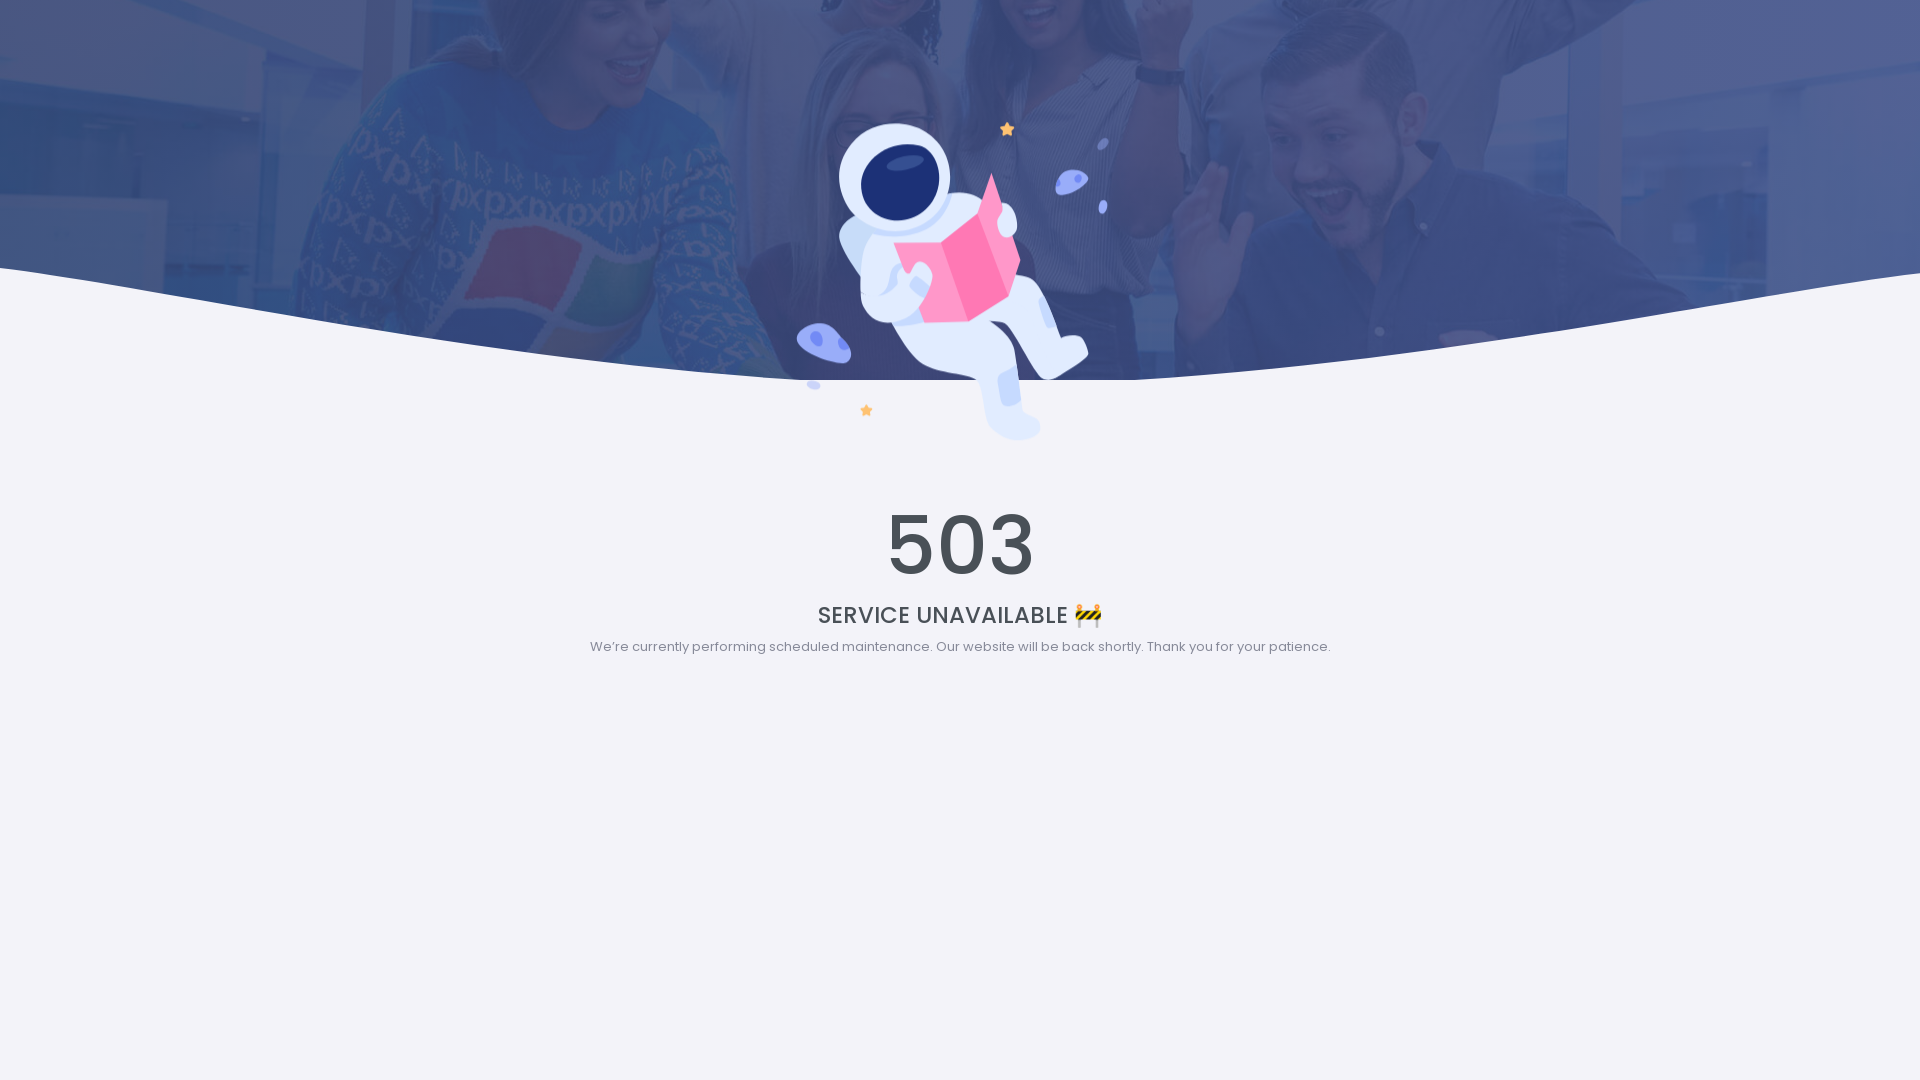

Clicked first checkbox
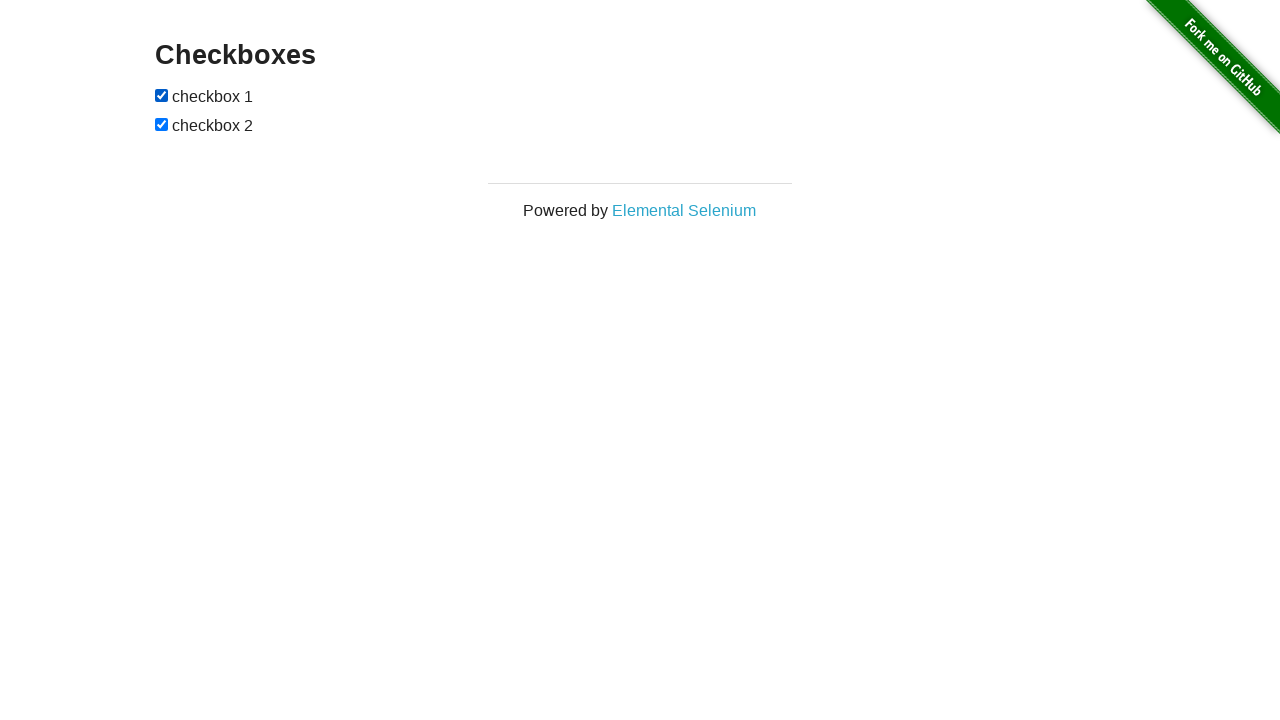

Second checkbox was already selected, skipped clicking
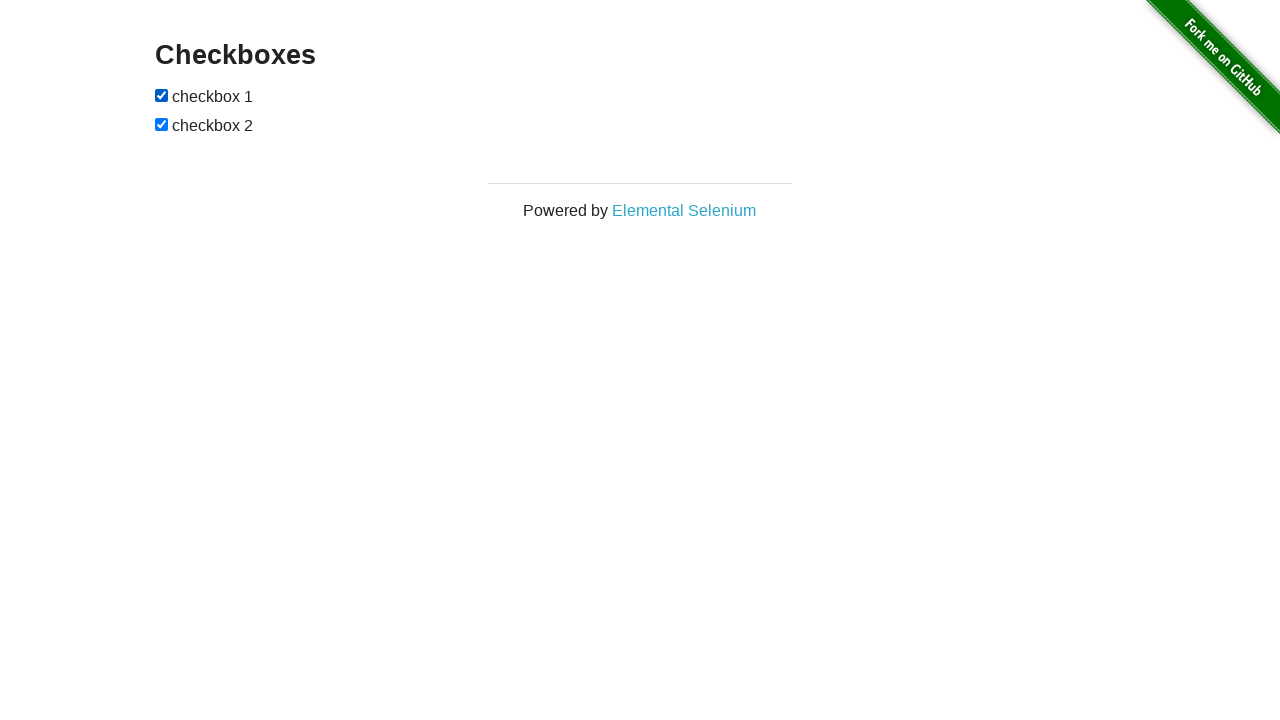

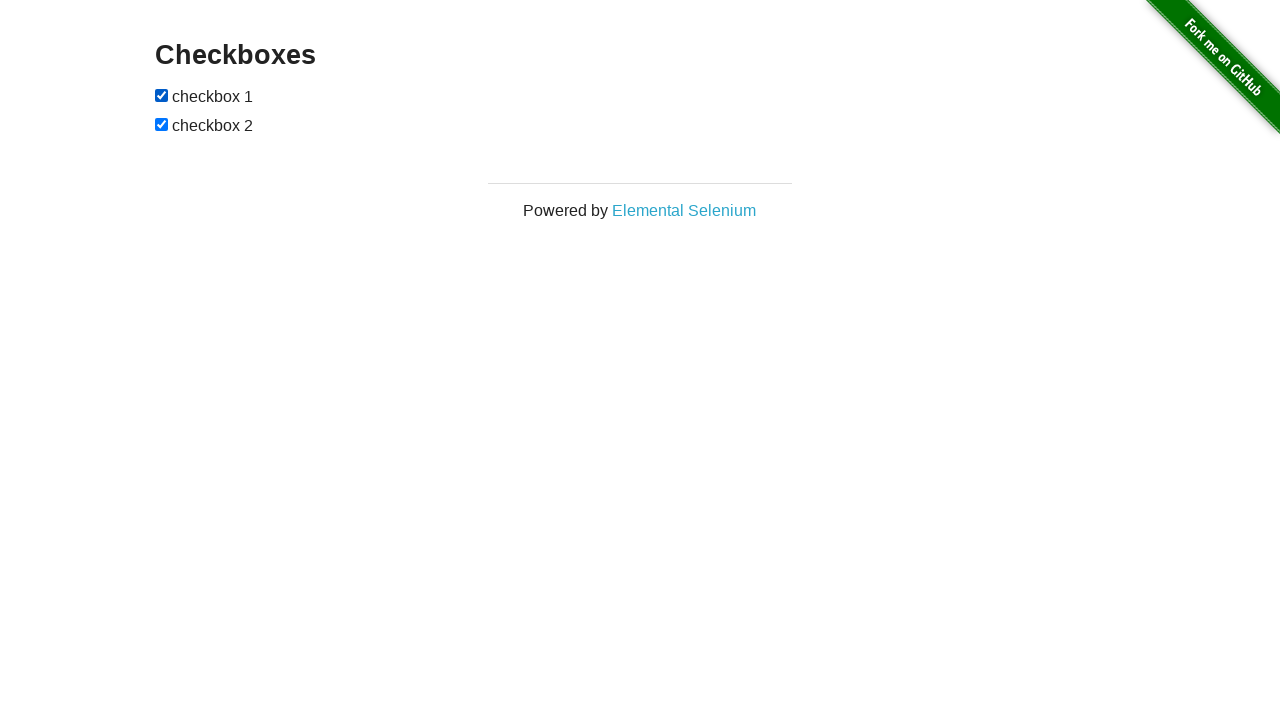